Tests three different button click interactions on DemoQA: double-click, right-click (context click), and regular click, then verifies the interactions work correctly.

Starting URL: https://demoqa.com/buttons

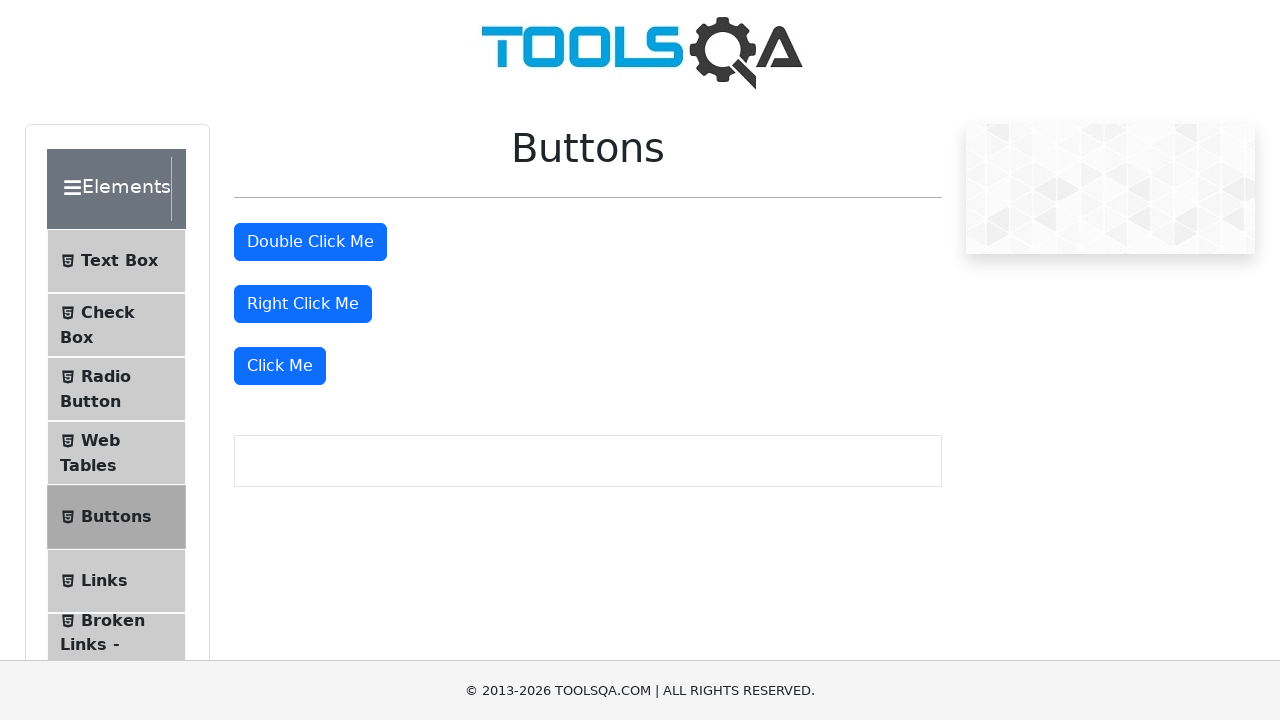

Double-clicked the double click button at (310, 242) on #doubleClickBtn
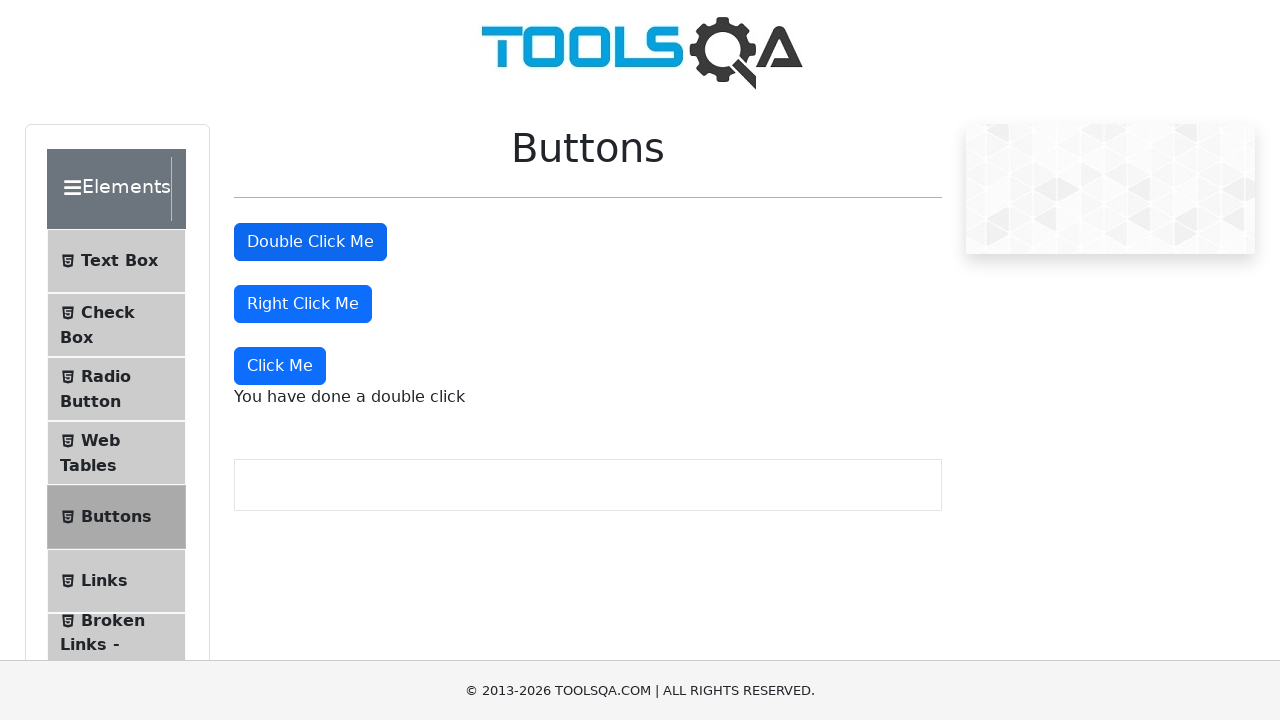

Right-clicked the right click button at (303, 304) on #rightClickBtn
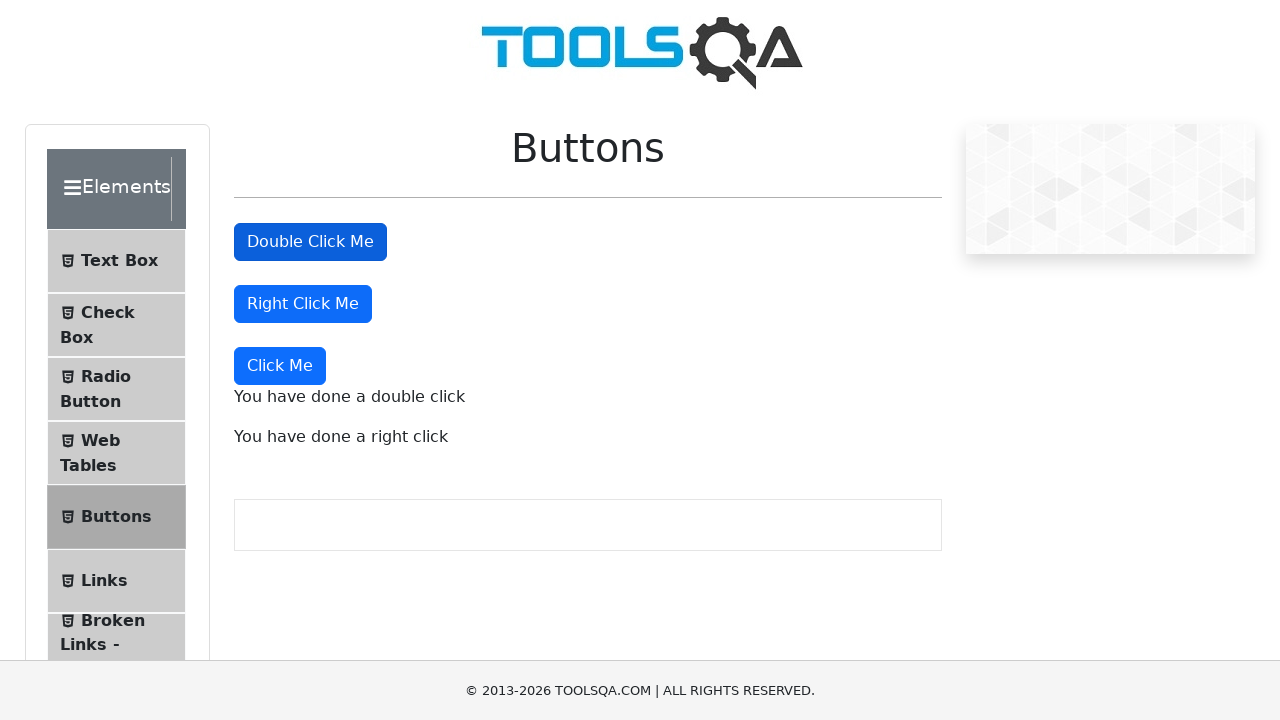

Clicked the 'Click Me' button at (280, 366) on xpath=//button[text()='Click Me']
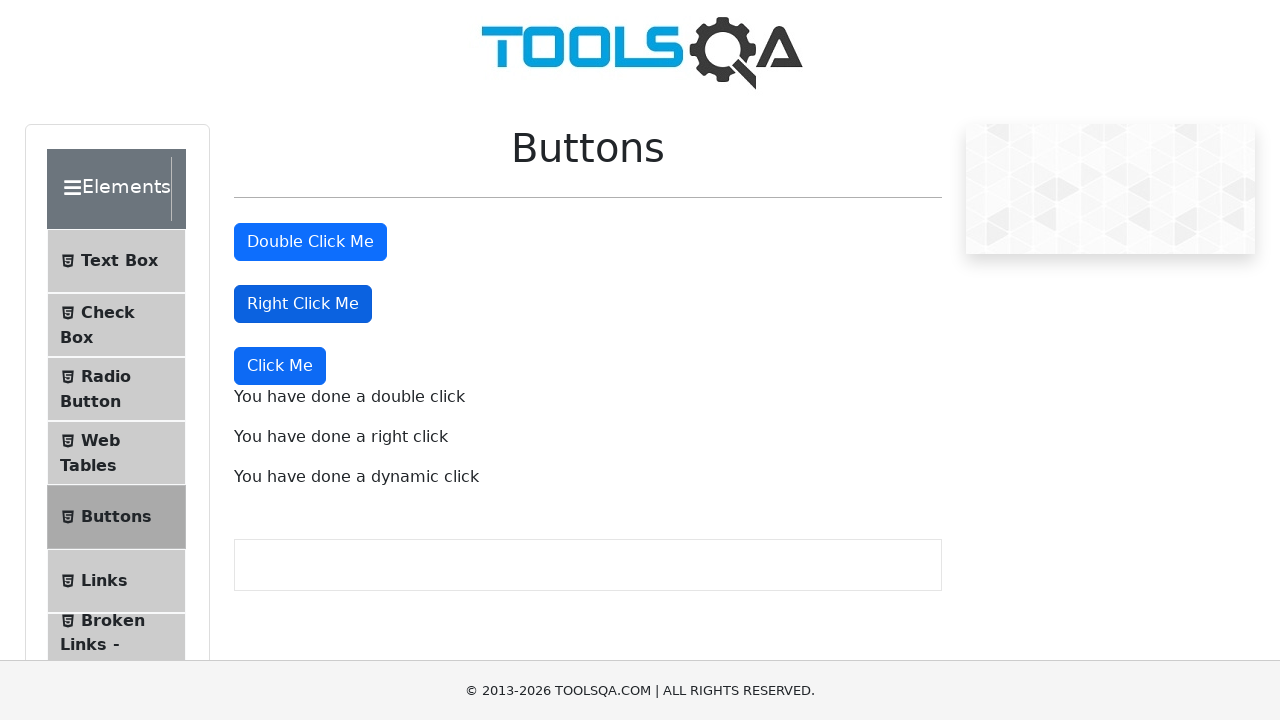

Waited for dynamic messages to appear
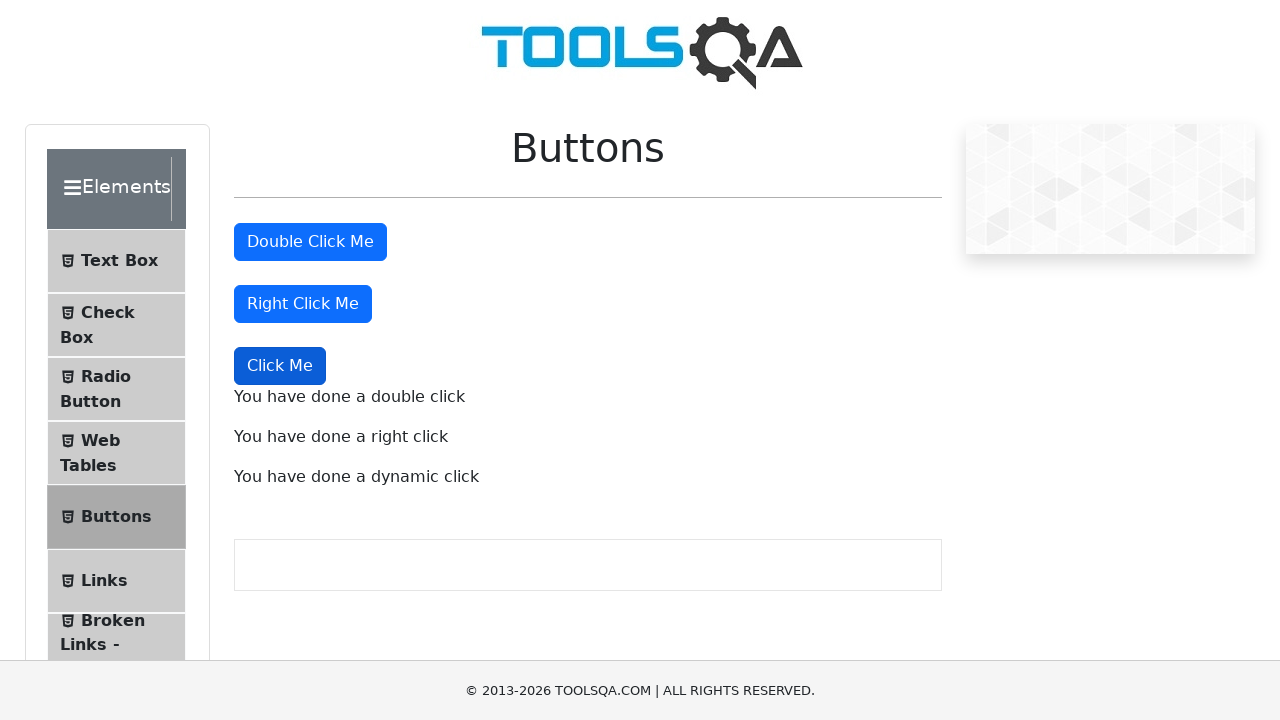

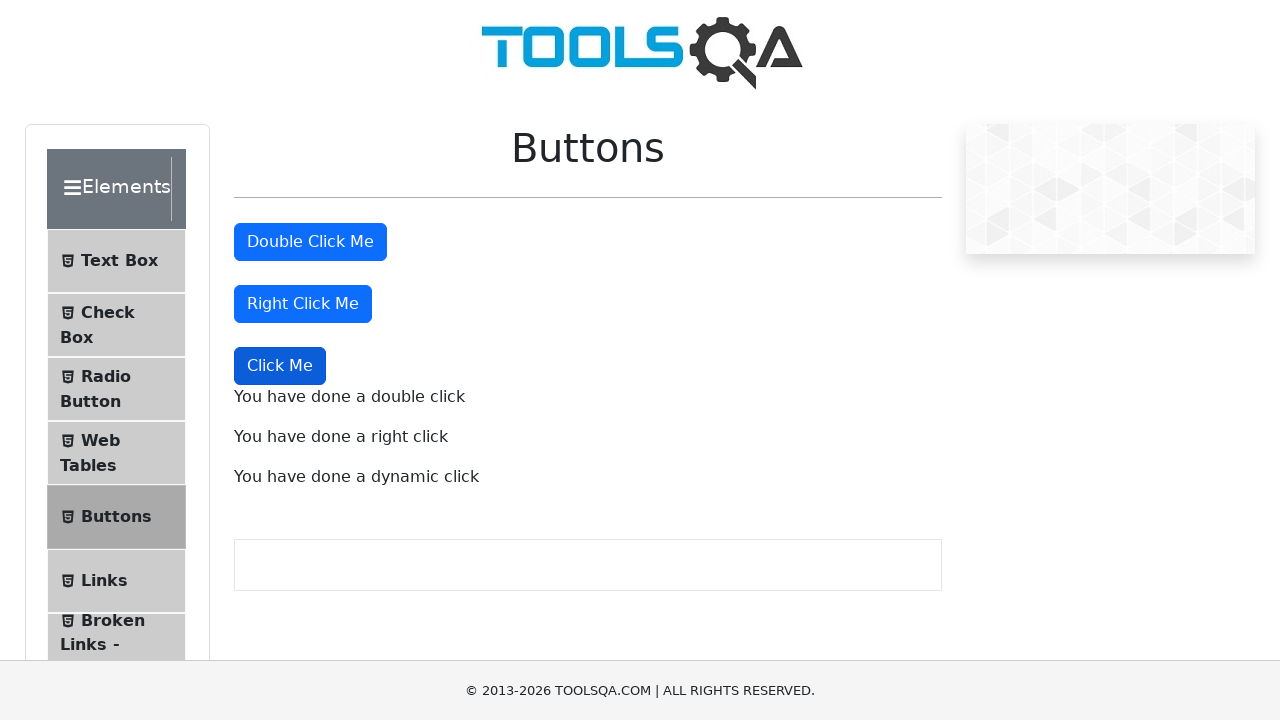